Tests accepting a JavaScript alert by clicking the first button, accepting the alert, and verifying the result message

Starting URL: https://testcenter.techproeducation.com/index.php?page=javascript-alerts

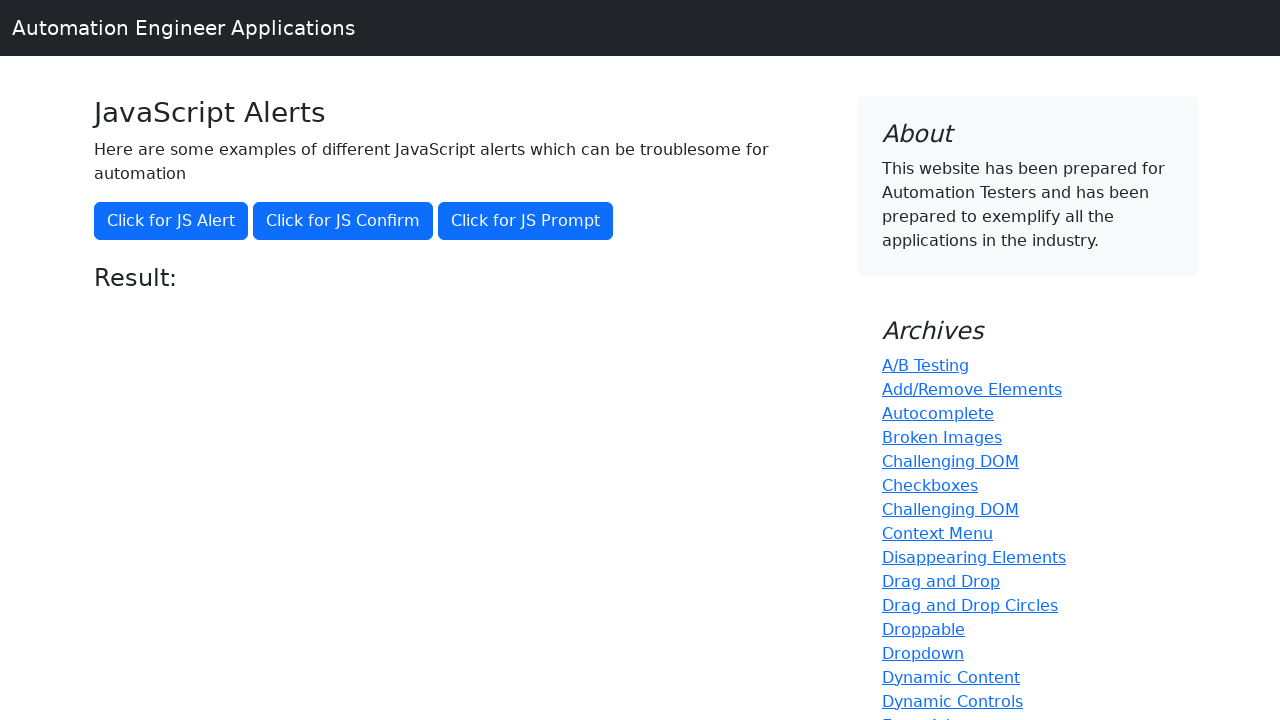

Clicked the 'Click for JS Alert' button to trigger JavaScript alert at (171, 221) on xpath=//button[text()='Click for JS Alert']
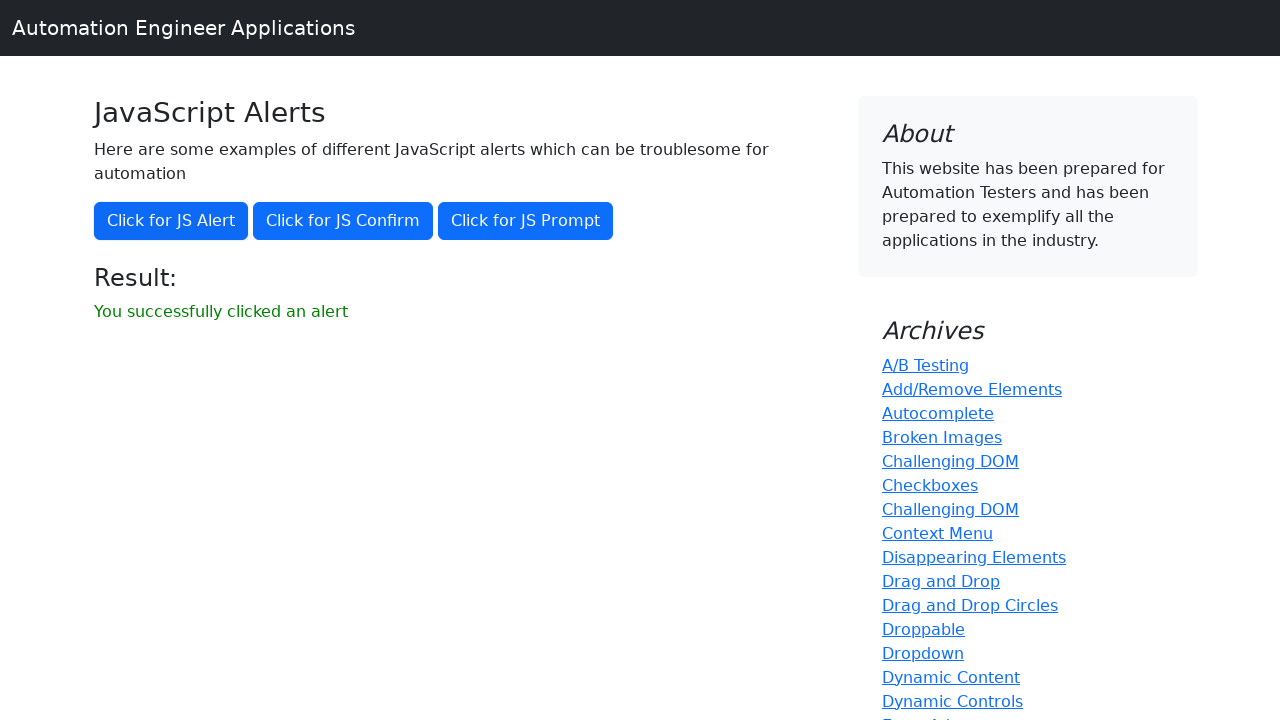

Set up dialog handler to accept alerts
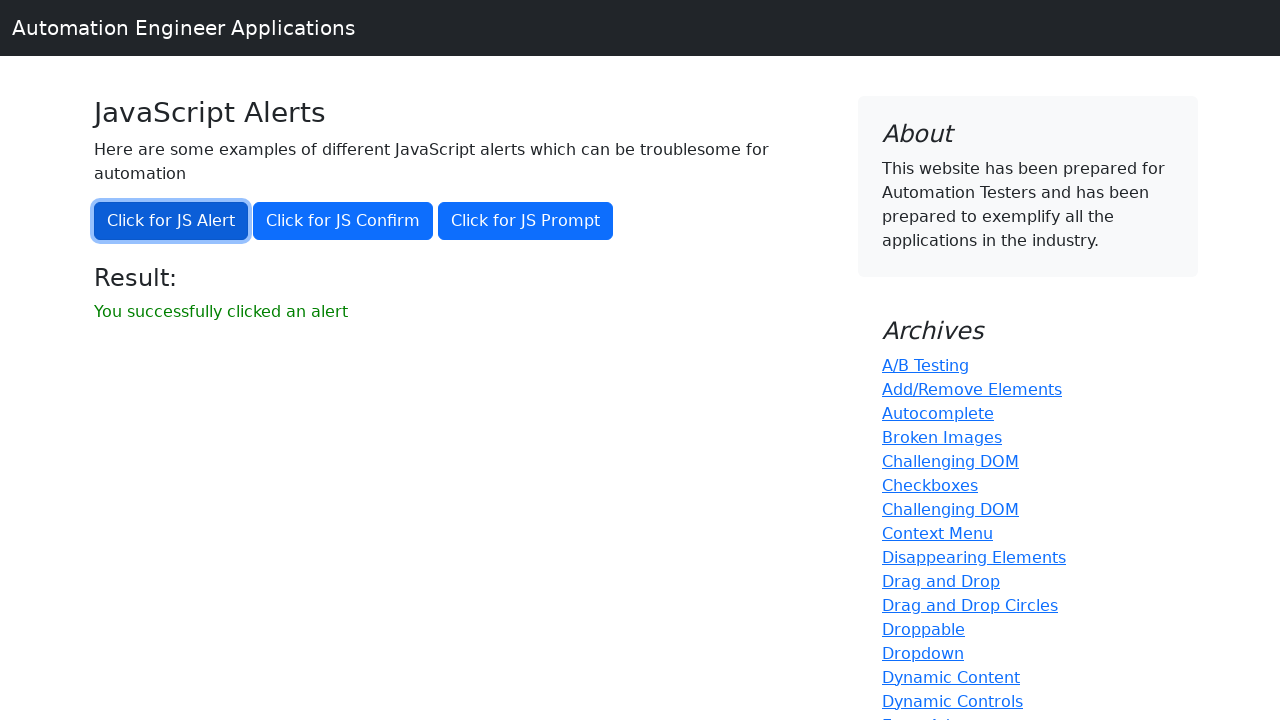

Clicked the 'Click for JS Alert' button again to trigger and accept the alert at (171, 221) on xpath=//button[text()='Click for JS Alert']
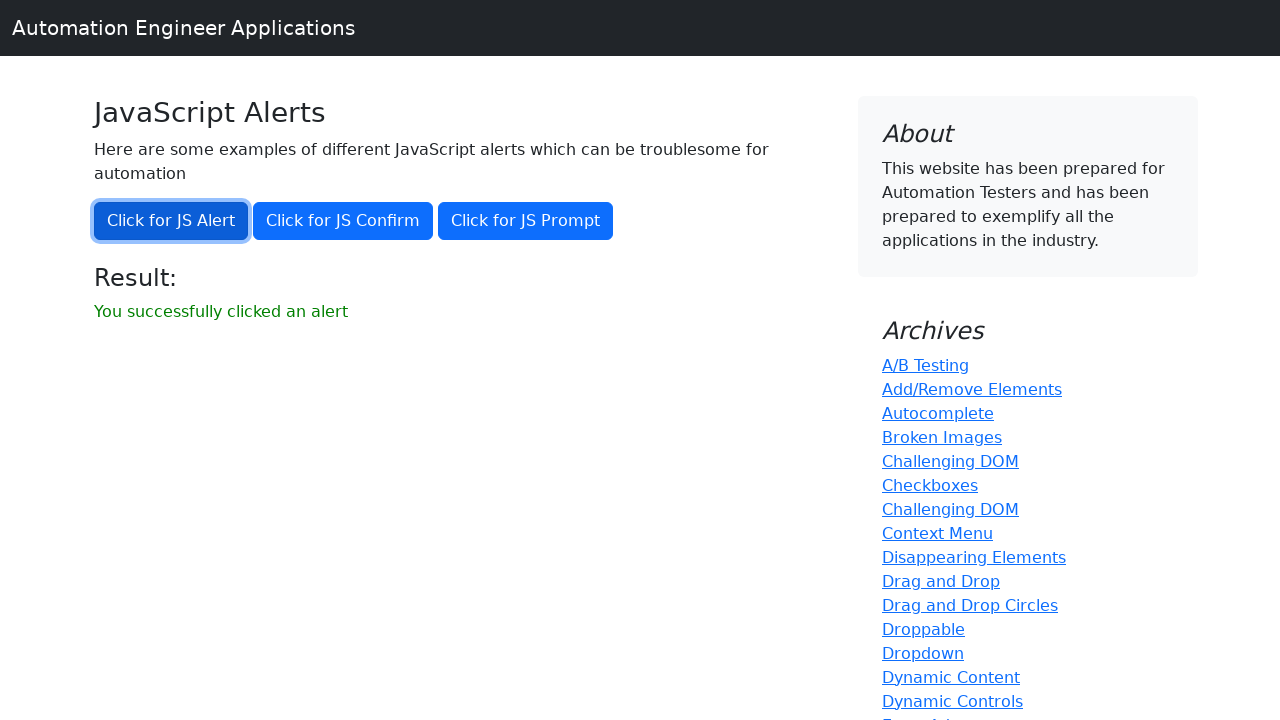

Result message element appeared after alert was accepted
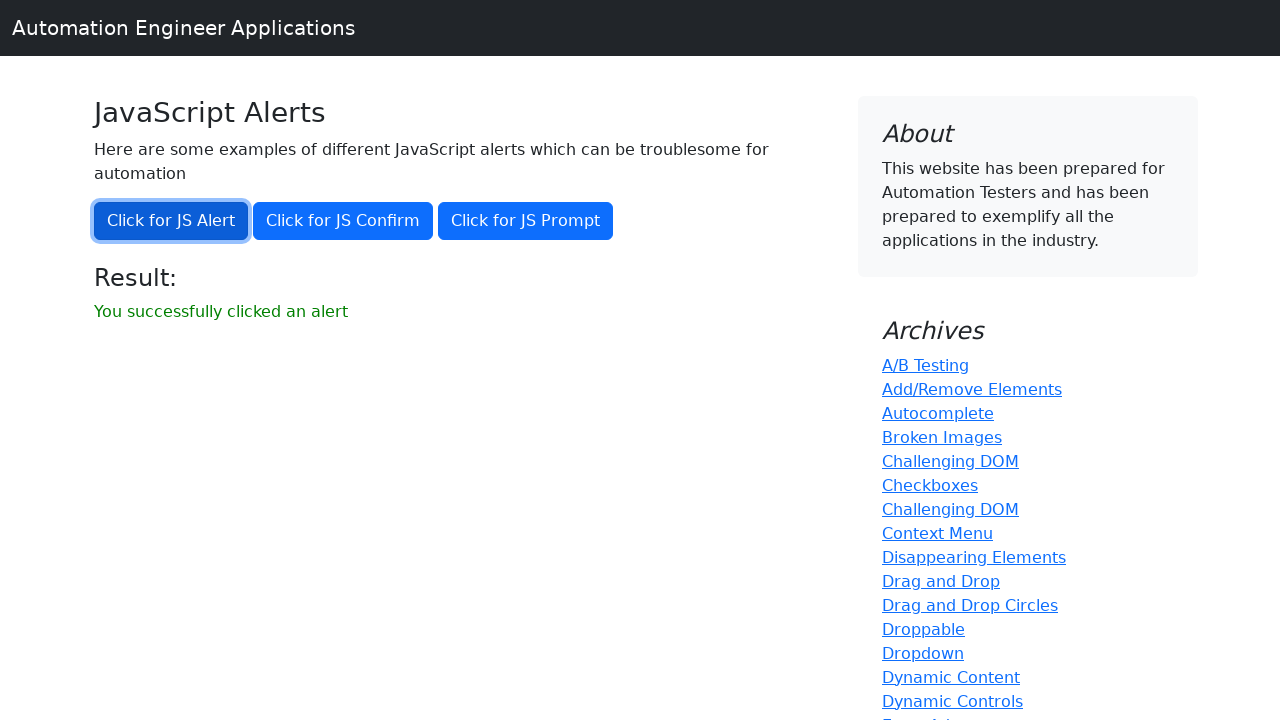

Retrieved result text: 'You successfully clicked an alert'
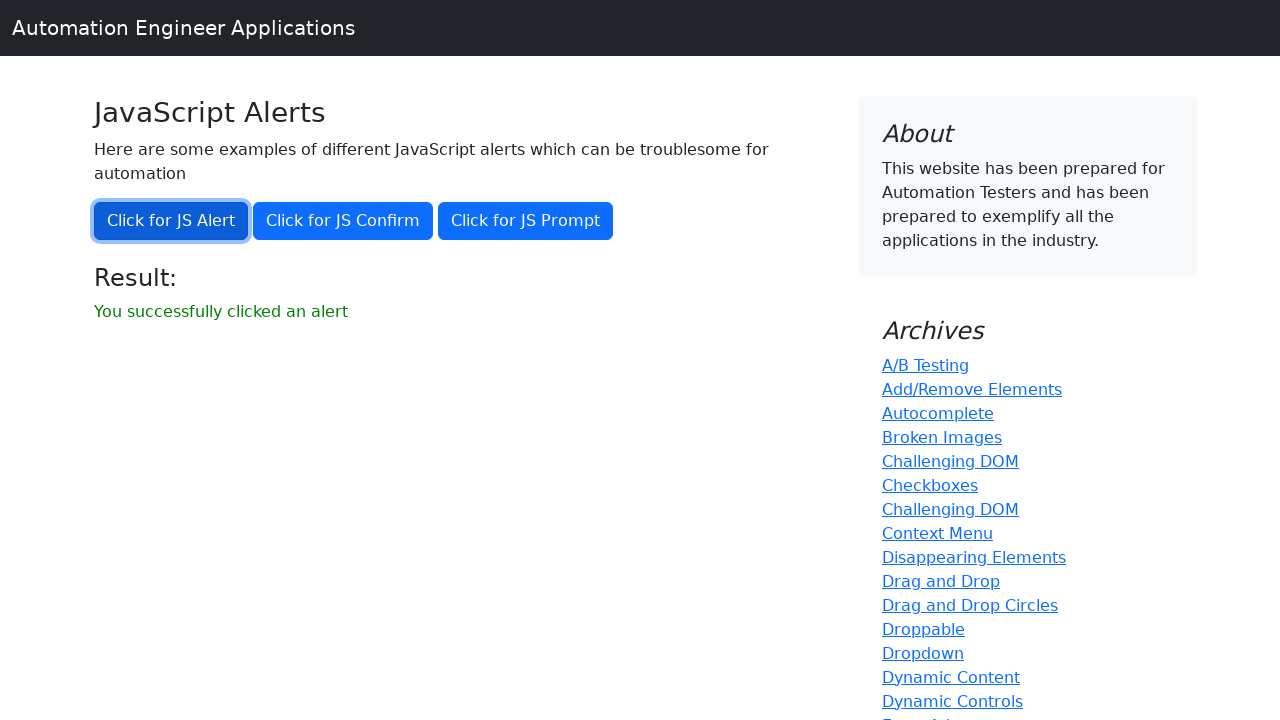

Verified that result message matches expected text 'You successfully clicked an alert'
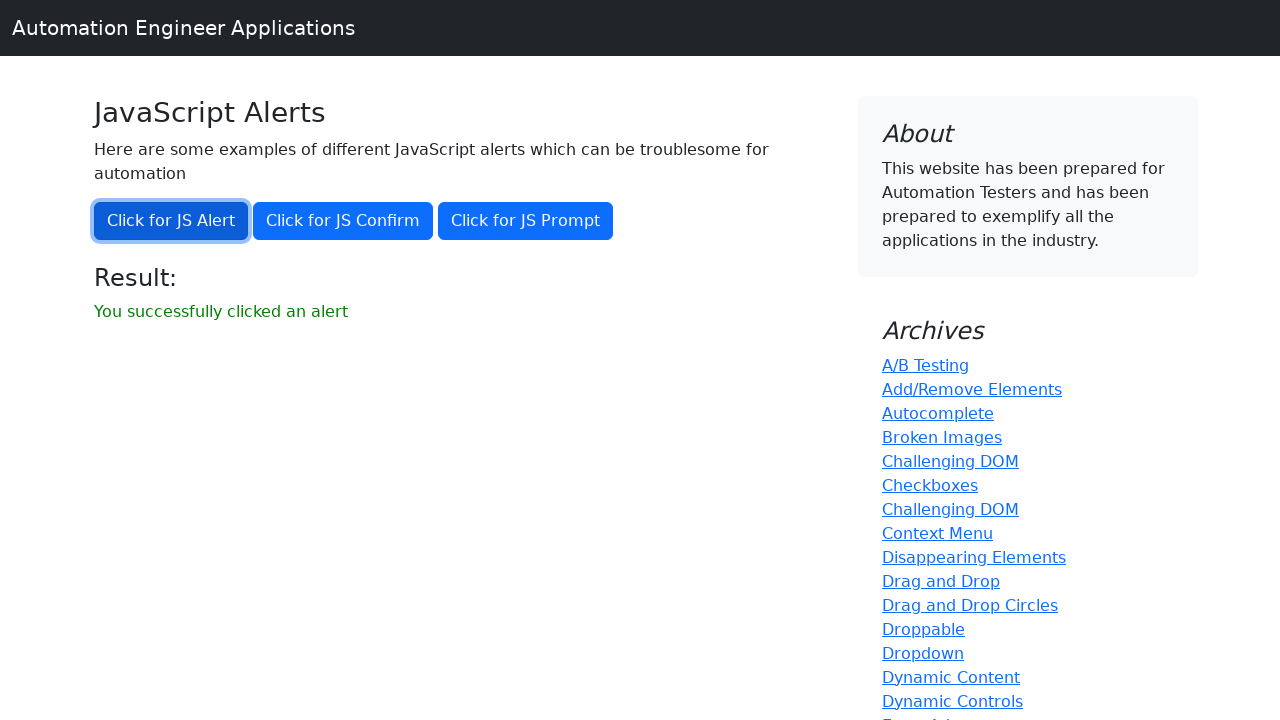

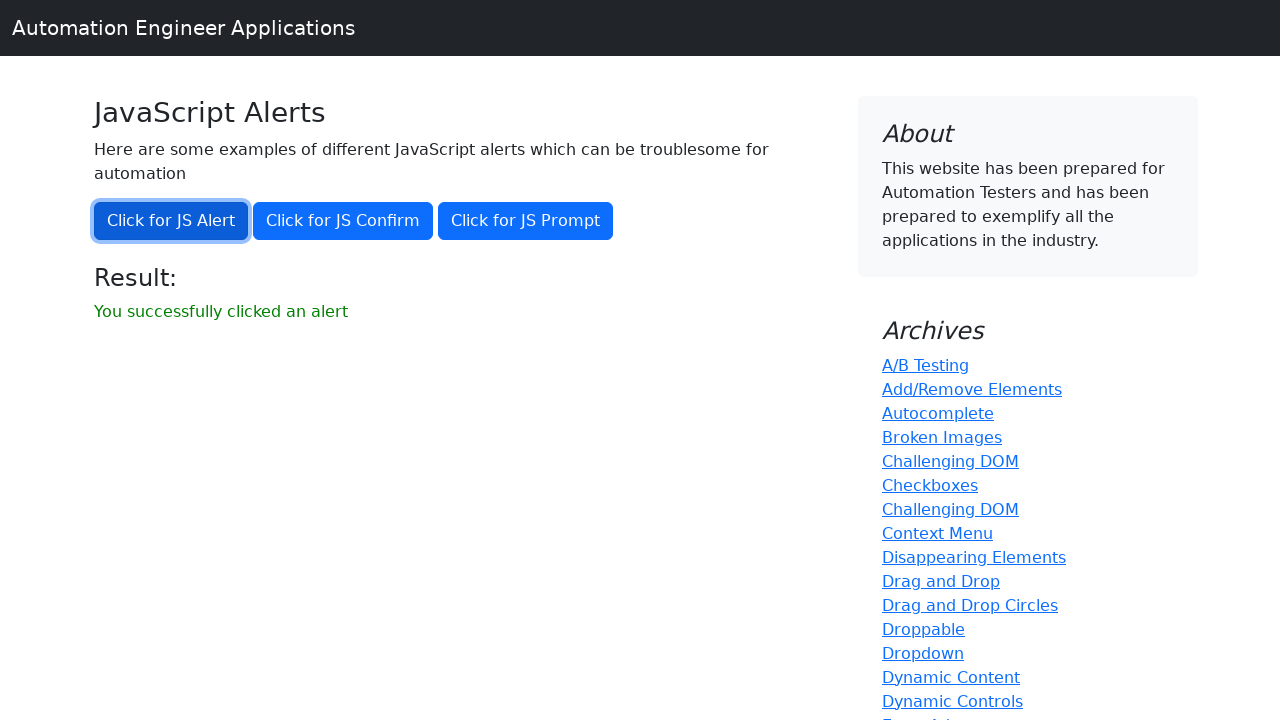